Tests a registration form by filling in first name, last name, and email fields in the first block, then clicking the submit button and verifying the success message appears.

Starting URL: http://suninjuly.github.io/registration1.html

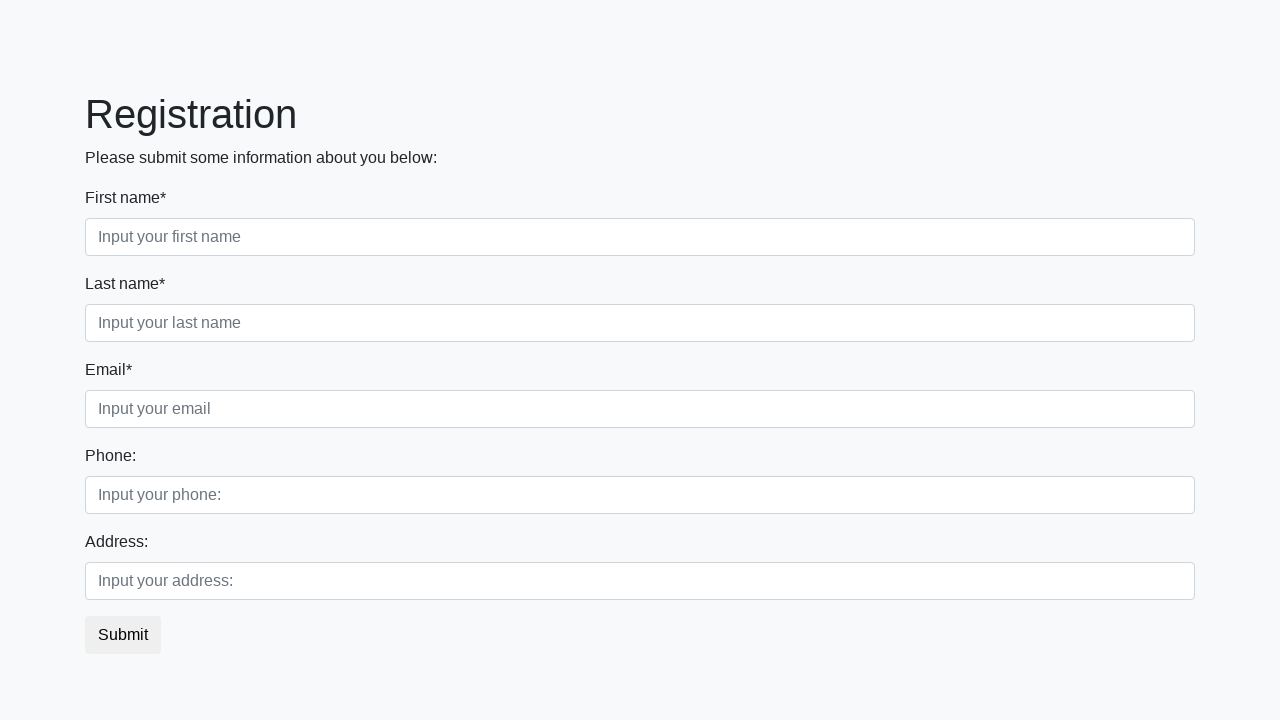

Filled first name field with 'Ivan' on .first_block .form-control.first
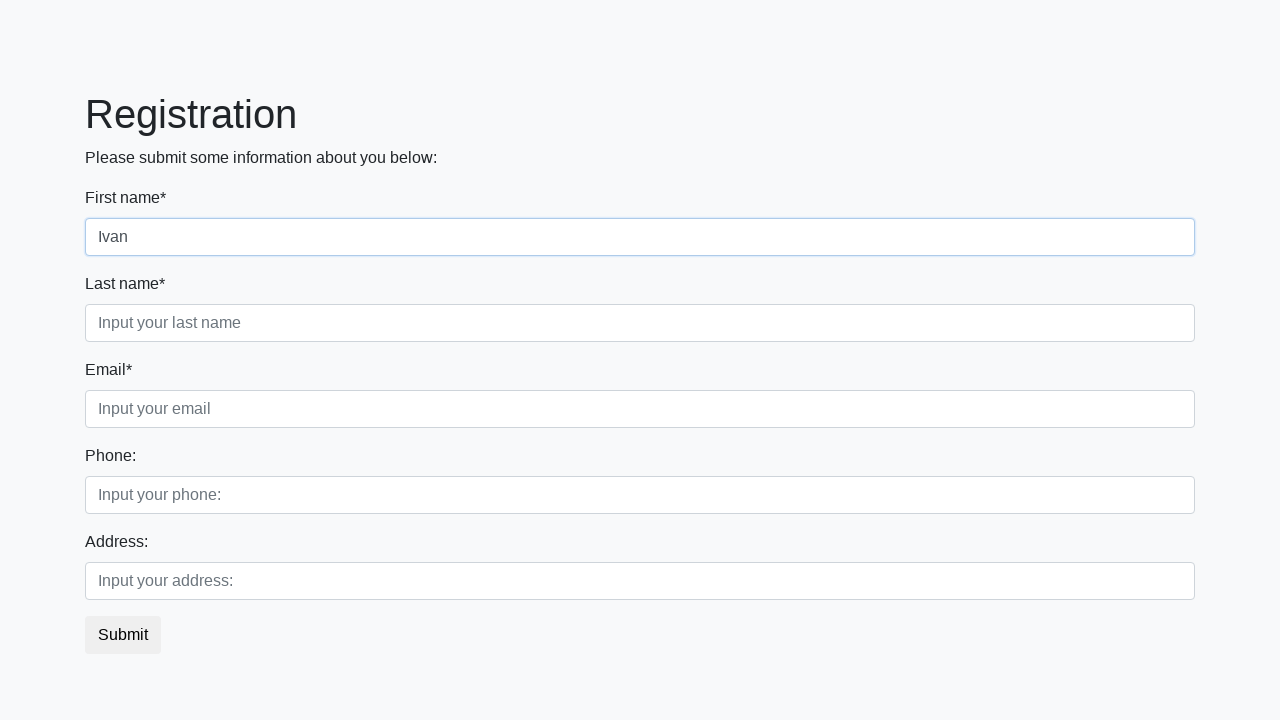

Filled last name field with 'Ivanov' on .first_block .form-control.second
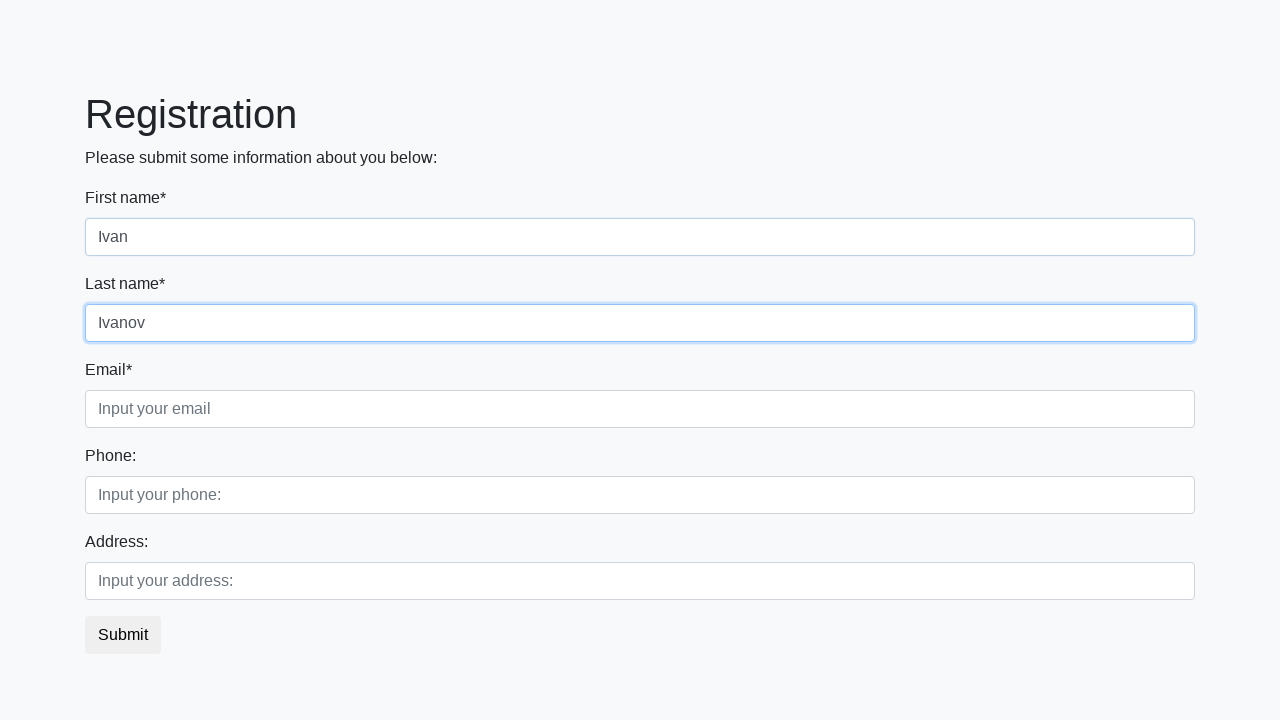

Filled email field with 'Ivanov.Ivan@mail.com' on .first_block .form-control.third
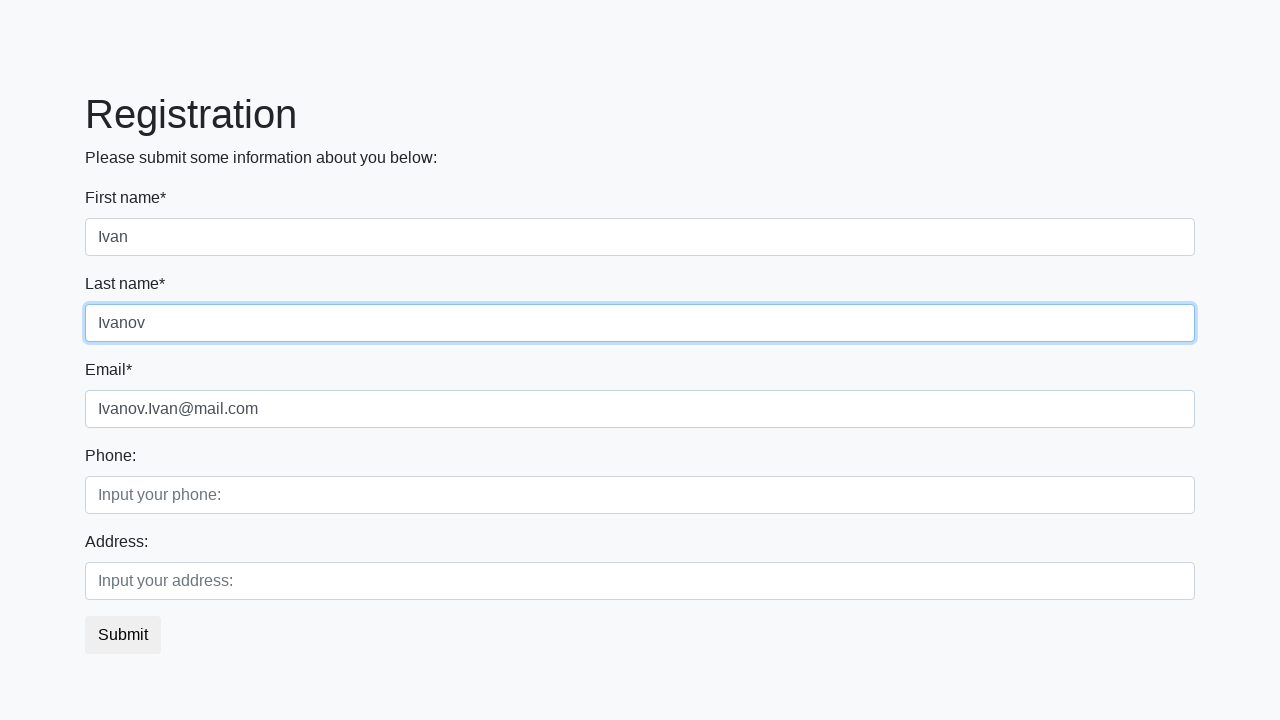

Clicked submit button at (123, 635) on button.btn
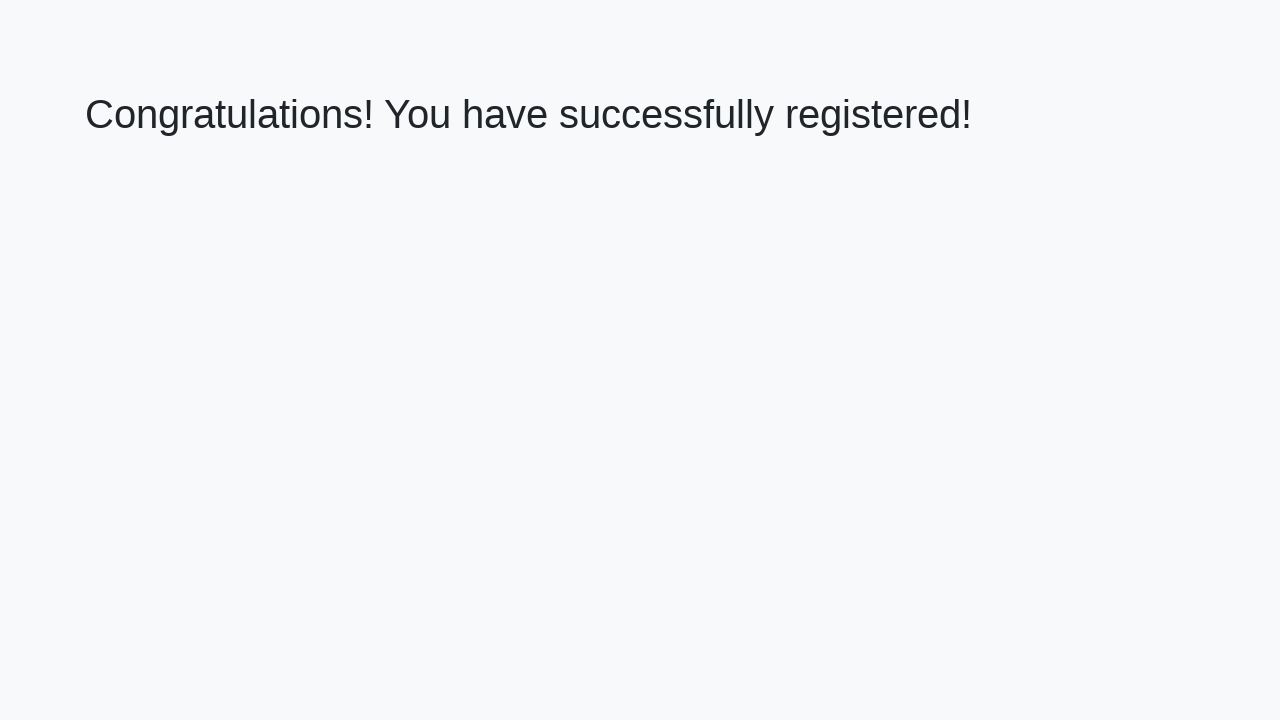

Success message heading loaded
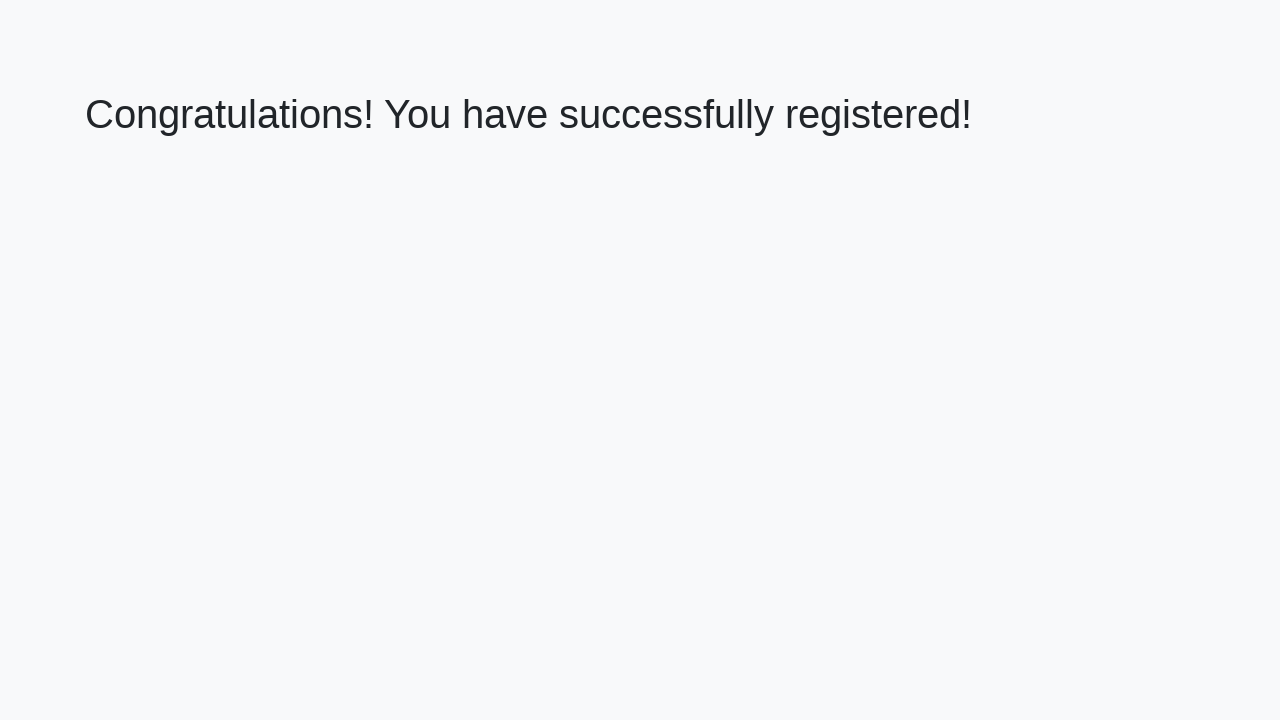

Retrieved success message text
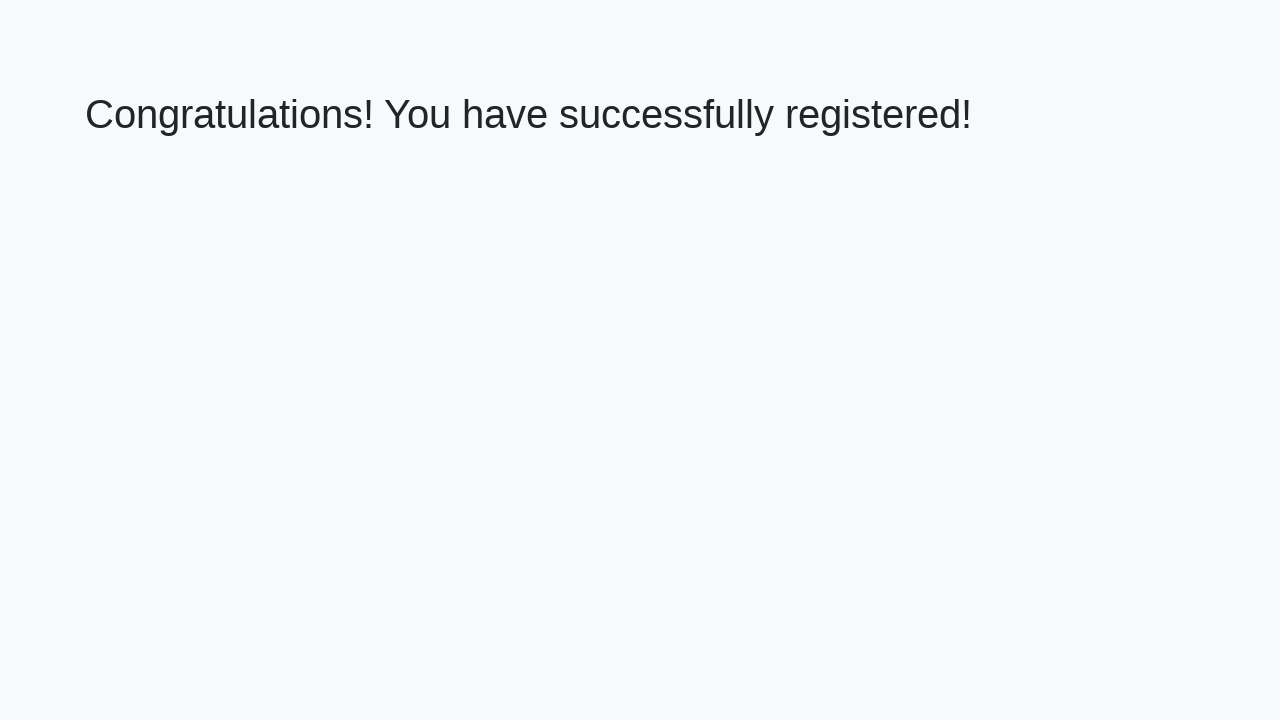

Verified success message: 'Congratulations! You have successfully registered!'
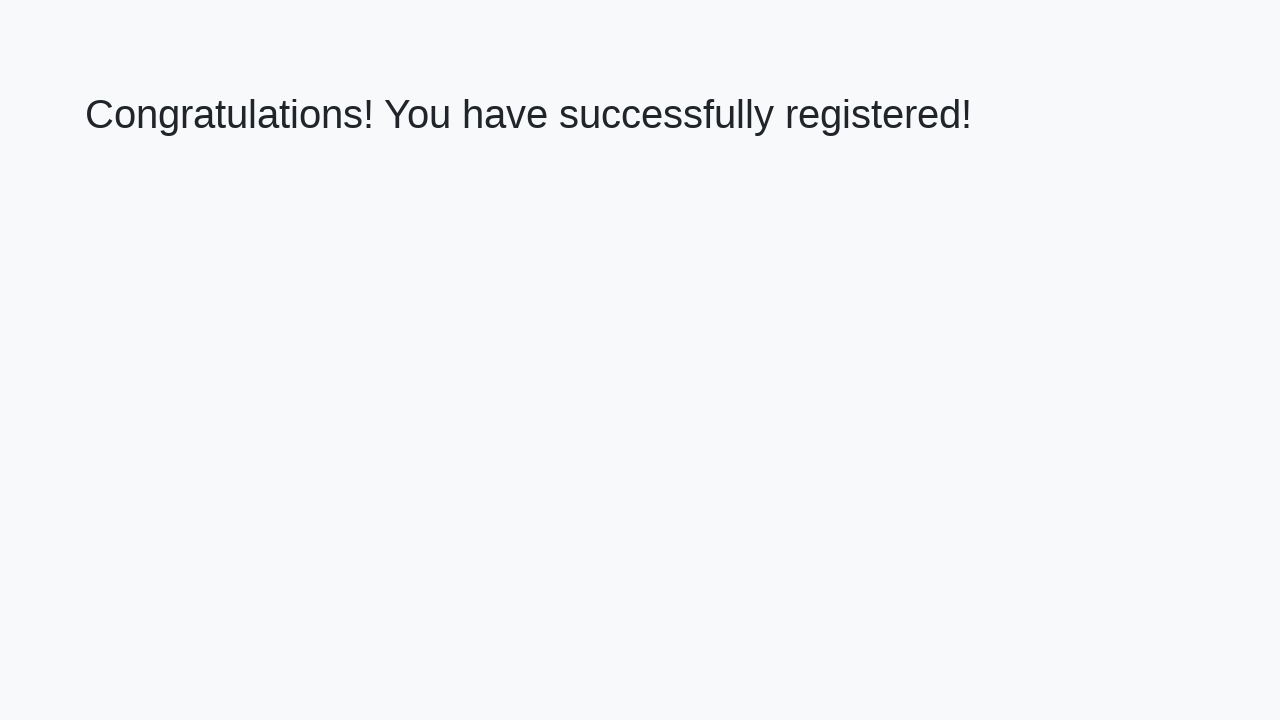

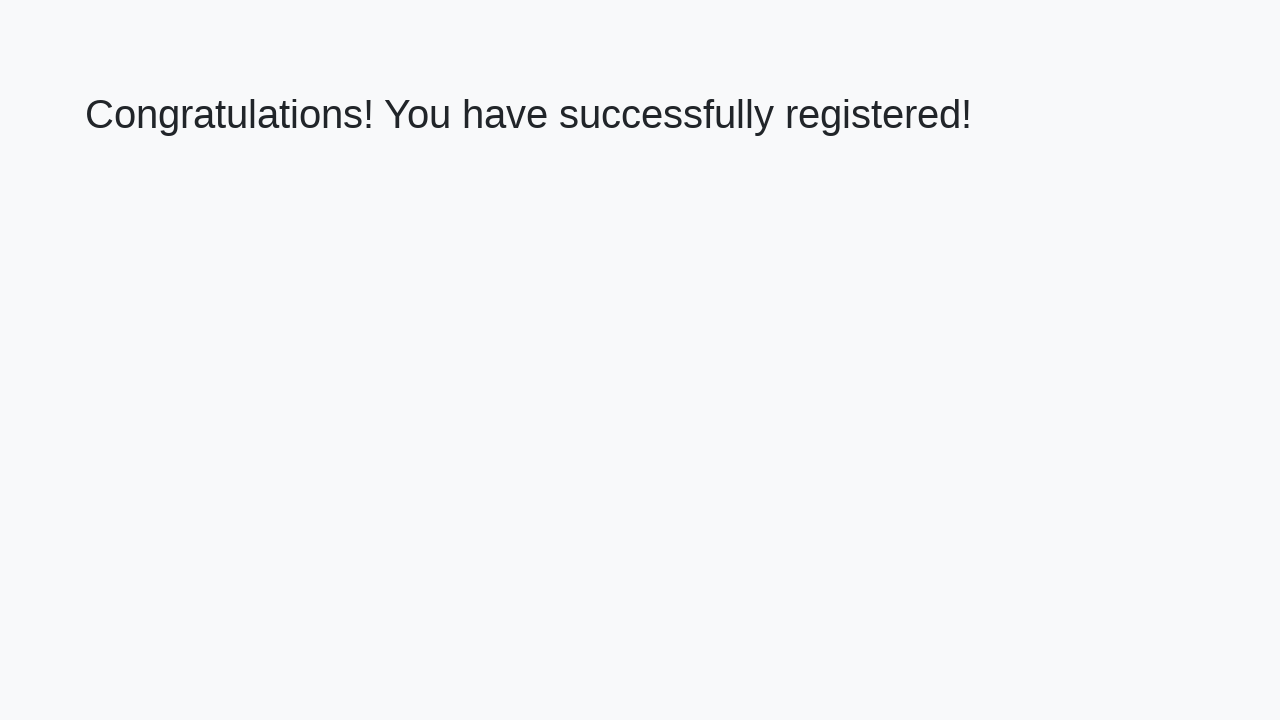